Tests JavaScript confirm dialog by clicking the JS Confirm button, dismissing the dialog, and verifying the cancel result

Starting URL: https://the-internet.herokuapp.com/javascript_alerts

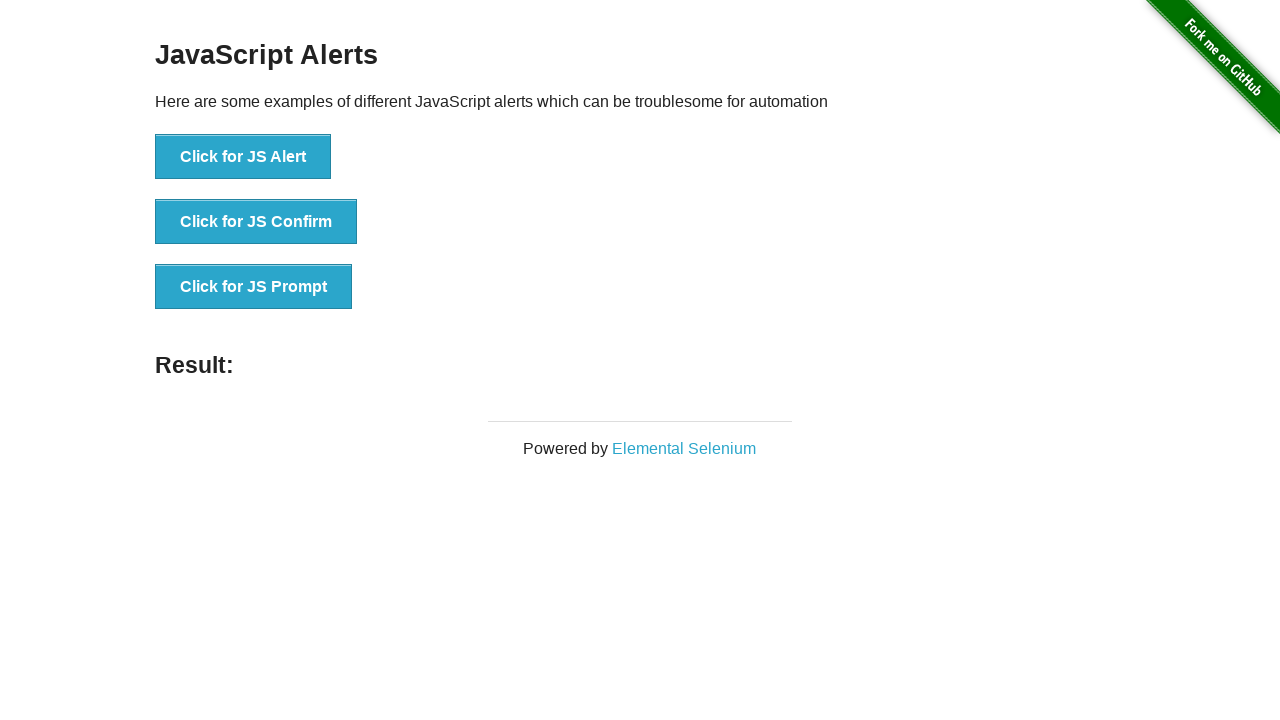

Set up dialog handler to dismiss any dialogs
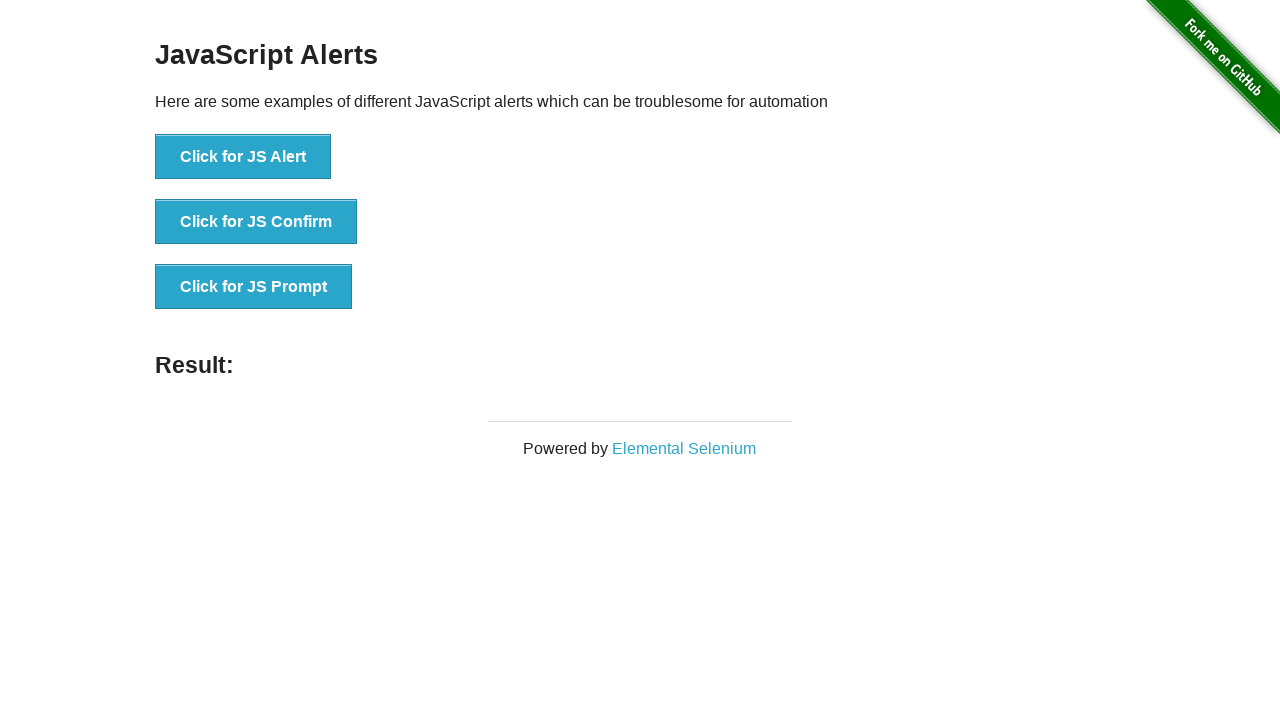

Clicked the JS Confirm button at (256, 222) on xpath=//button[text()='Click for JS Confirm']
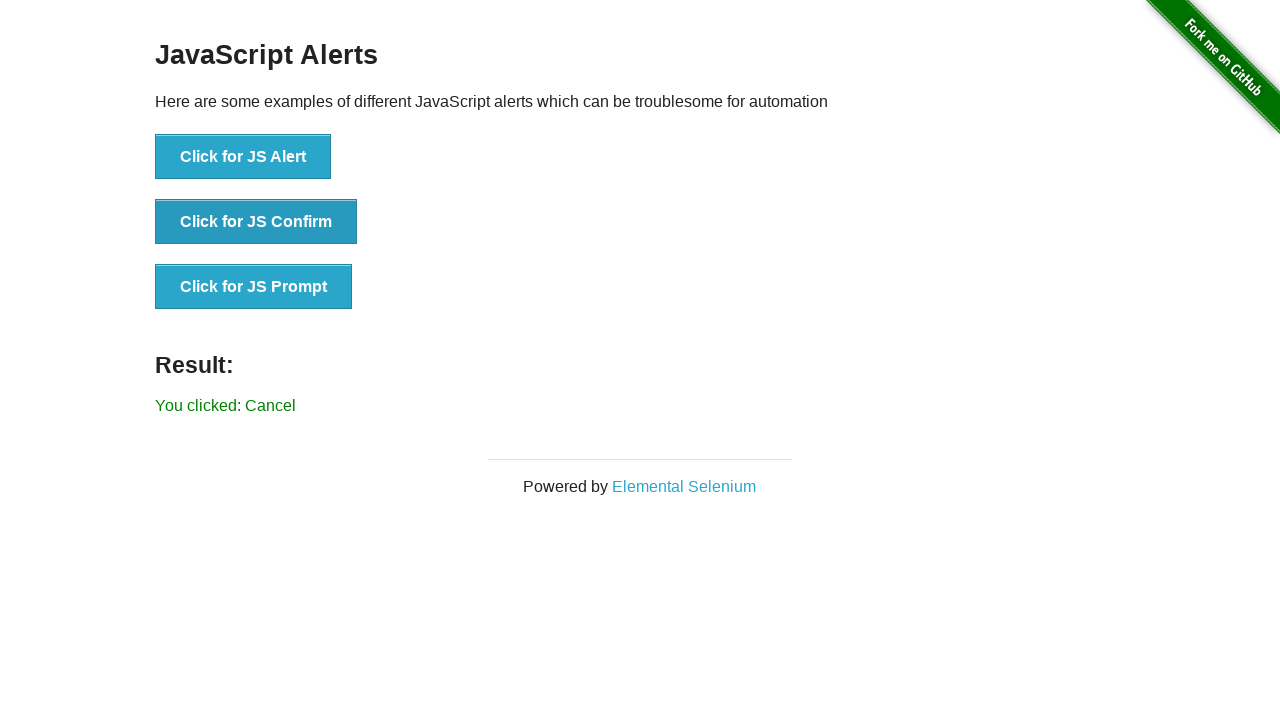

Verified result text displays 'You clicked: Cancel'
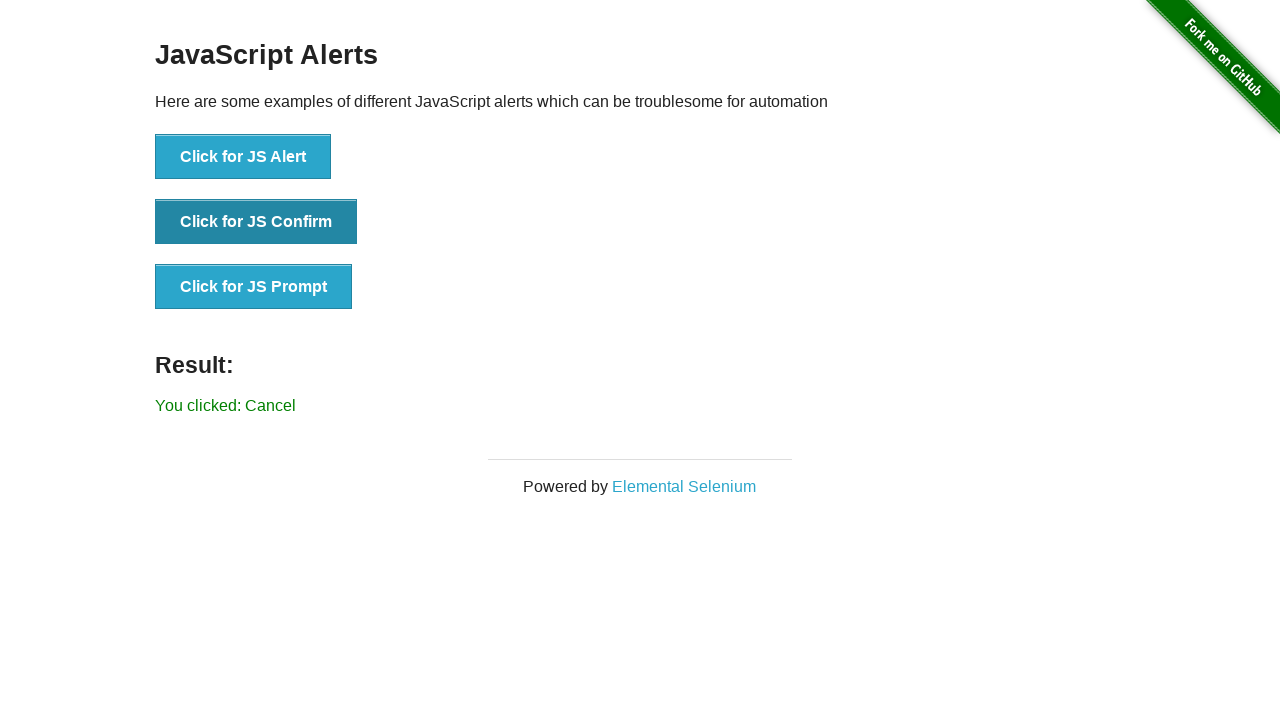

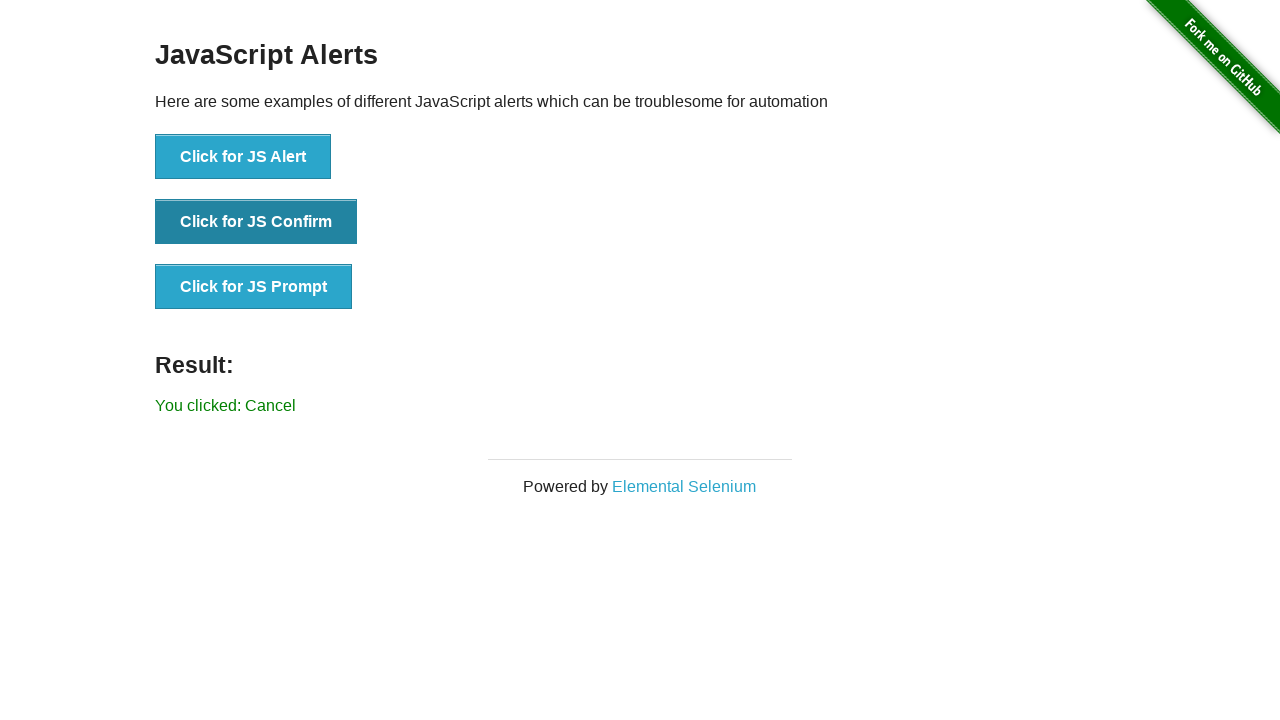